Tests a web form by entering text into a text box and clicking the submit button, then verifies the success message is displayed.

Starting URL: https://www.selenium.dev/selenium/web/web-form.html

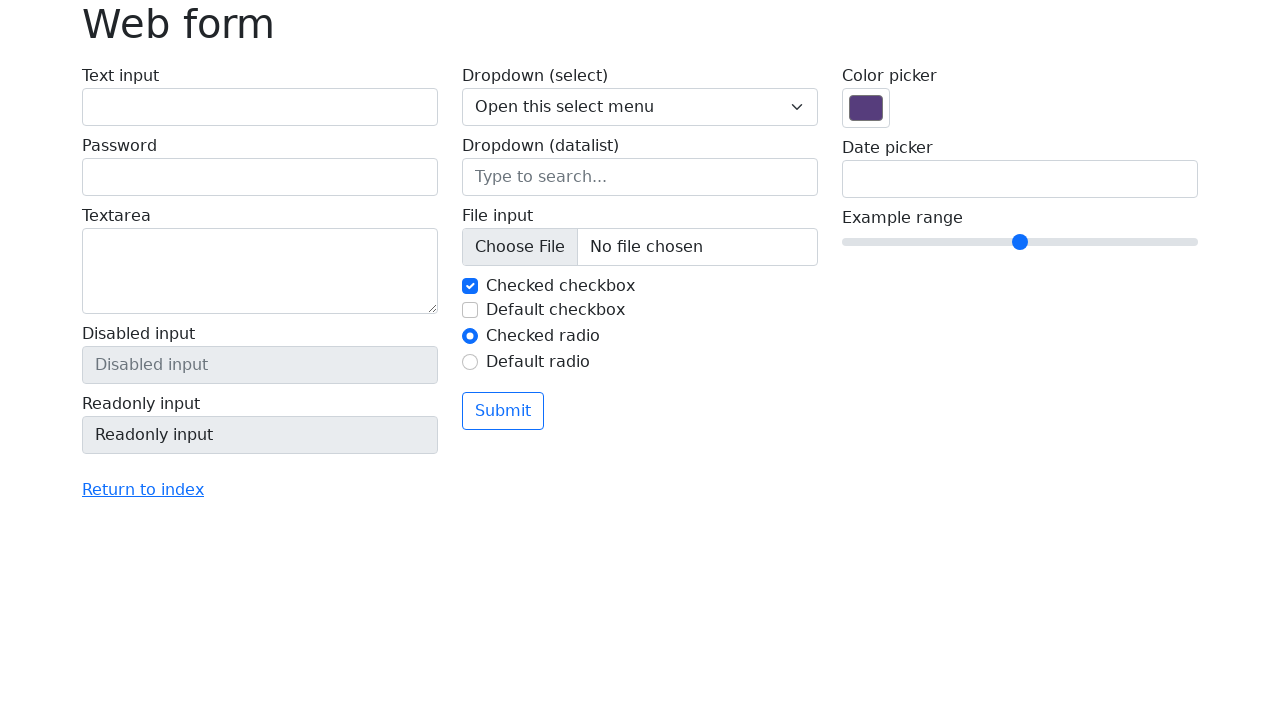

Waited for page to load (domcontentloaded state)
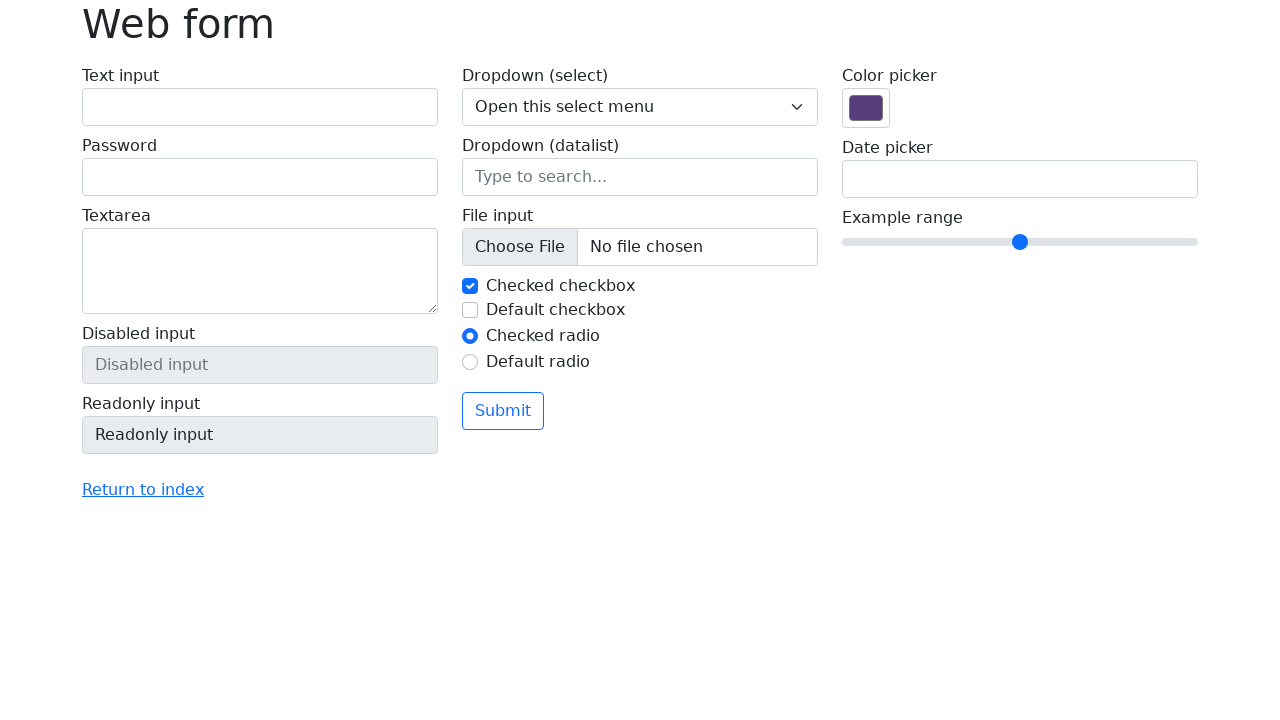

Filled text input field with 'Selenium' on input[name='my-text']
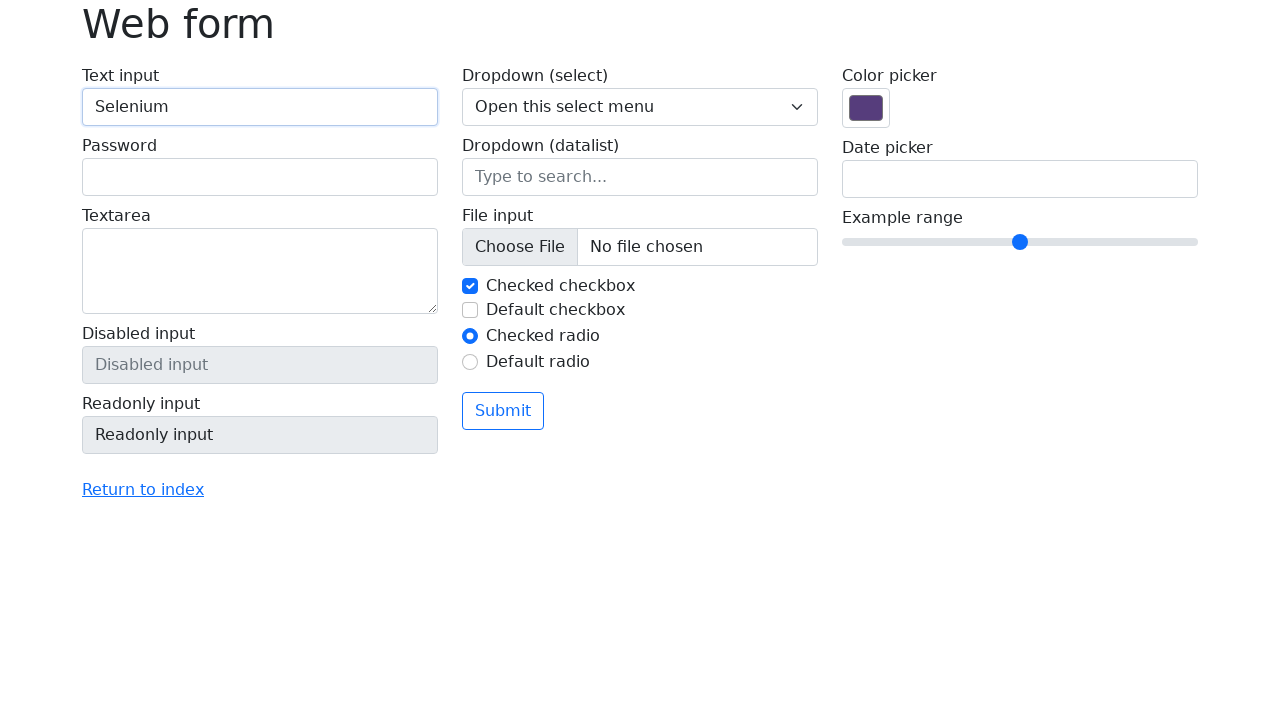

Clicked submit button at (503, 411) on button
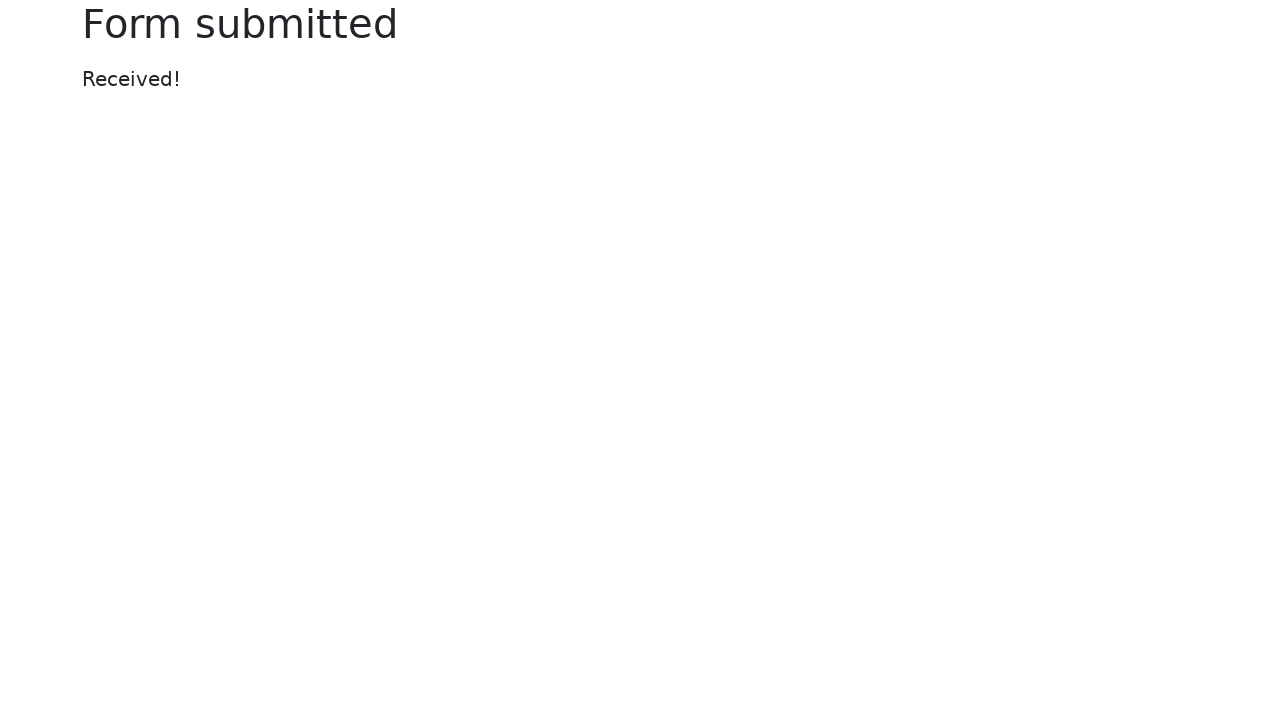

Success message element appeared
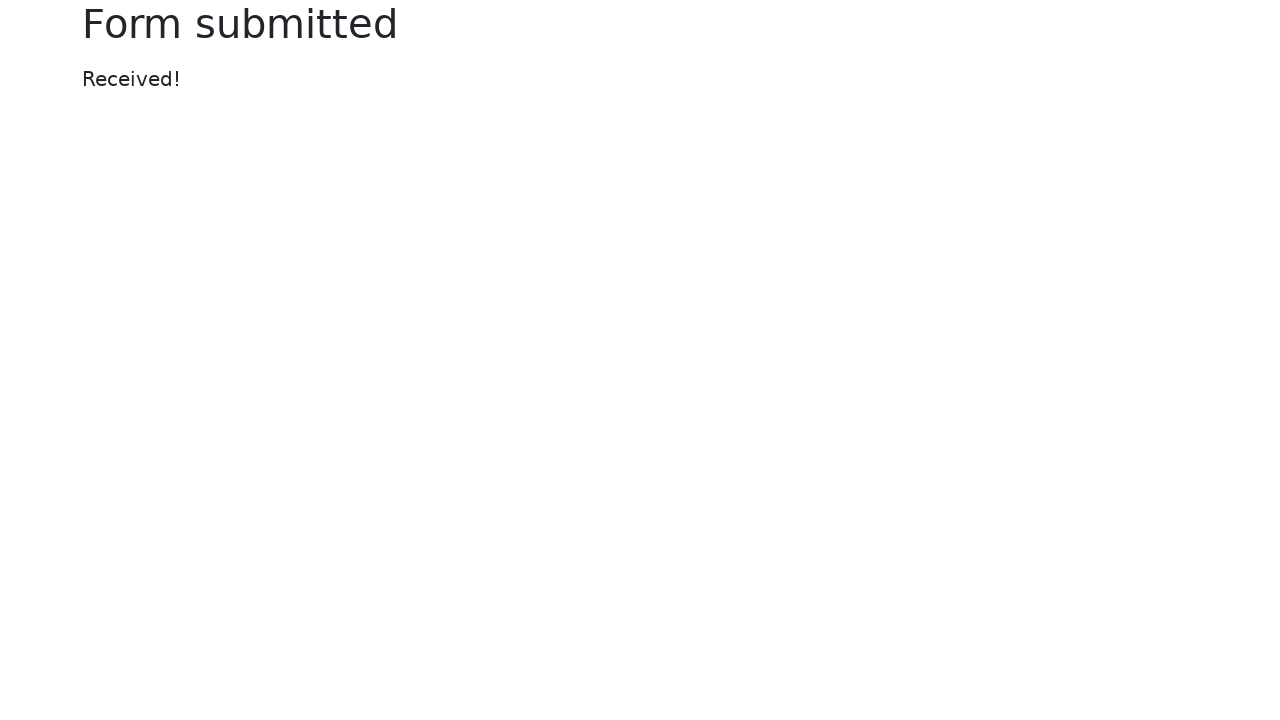

Retrieved success message text content
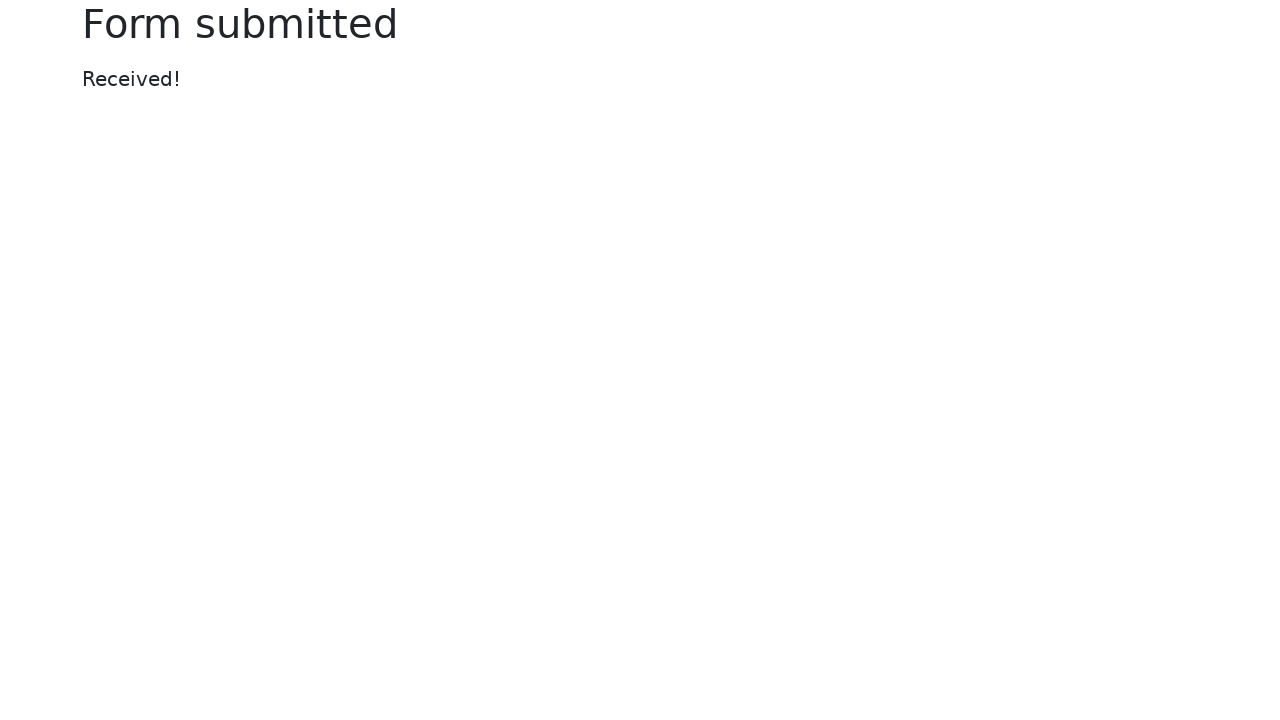

Verified success message displays 'Received!'
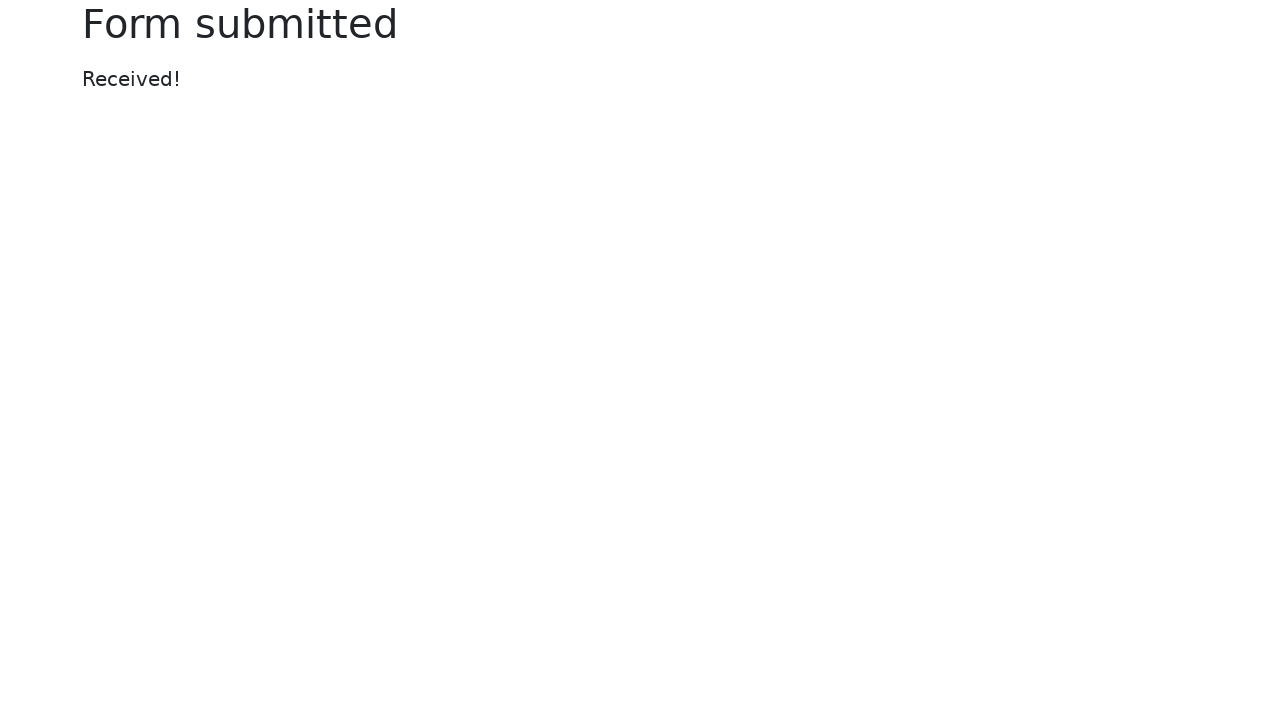

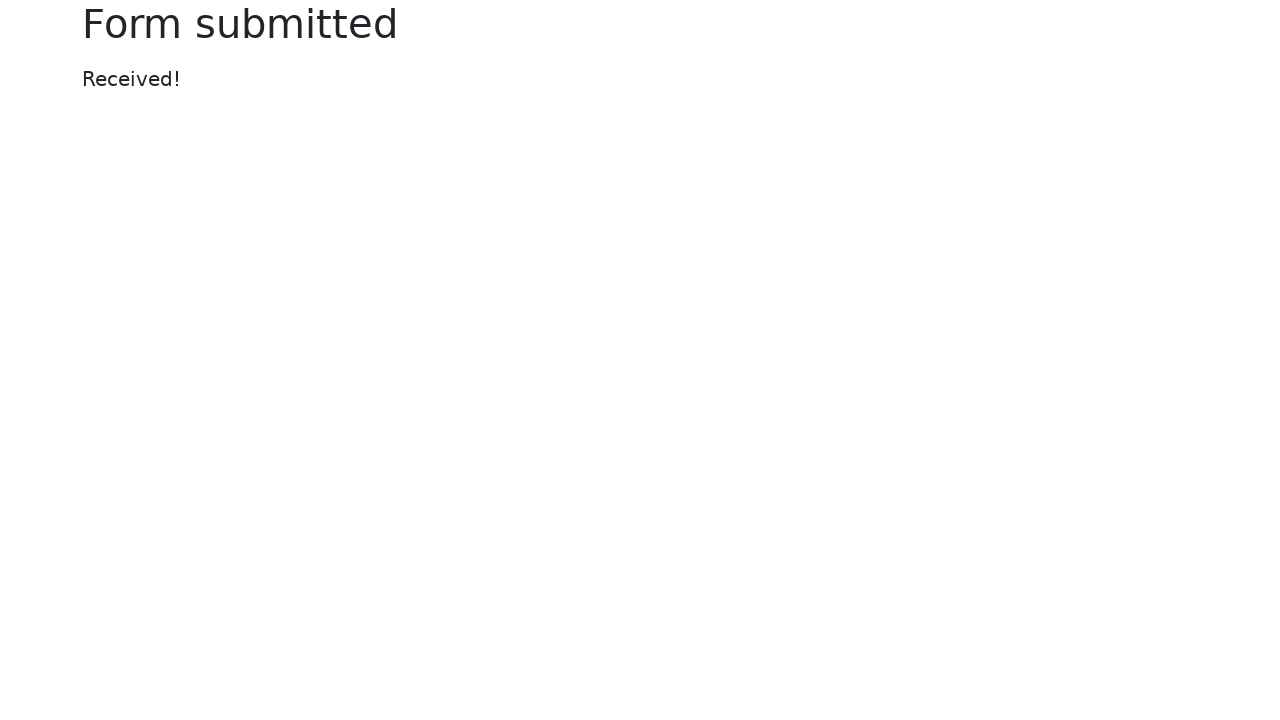